Tests right-click (context click) functionality on a link element on the jQuery UI demo page

Starting URL: https://jqueryui.com/

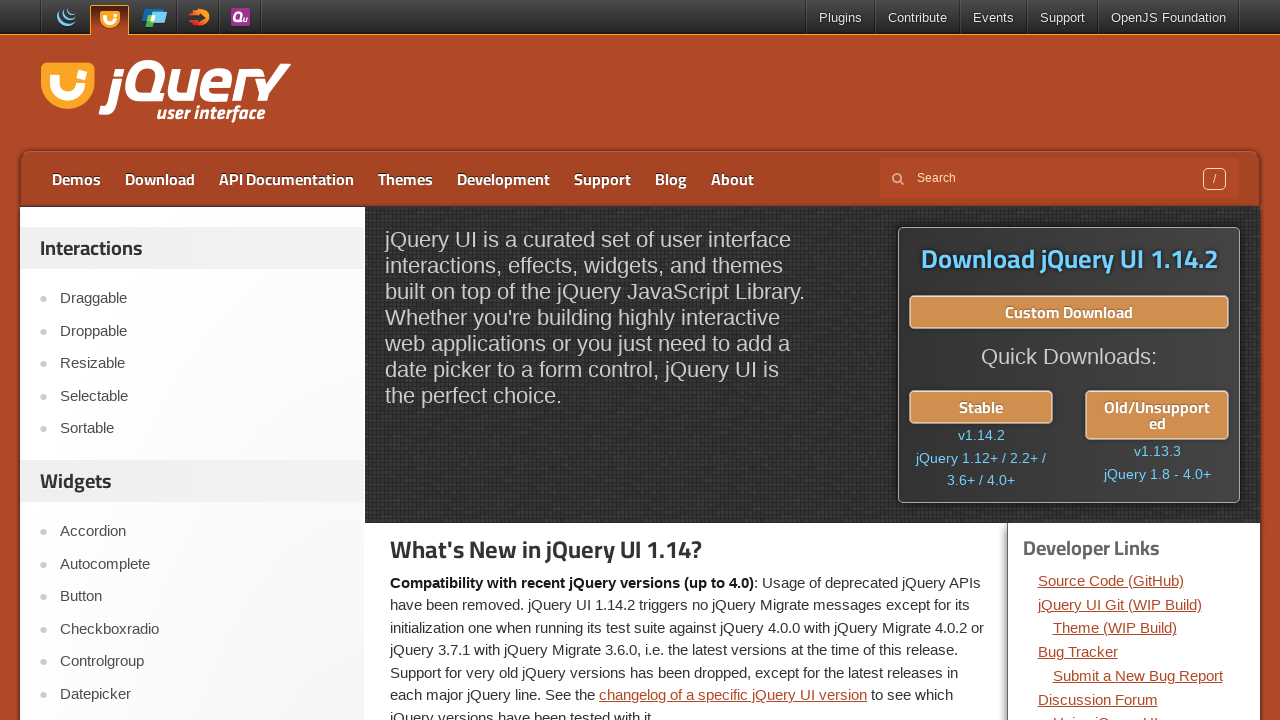

Located the Droppable link element on the jQuery UI demo page
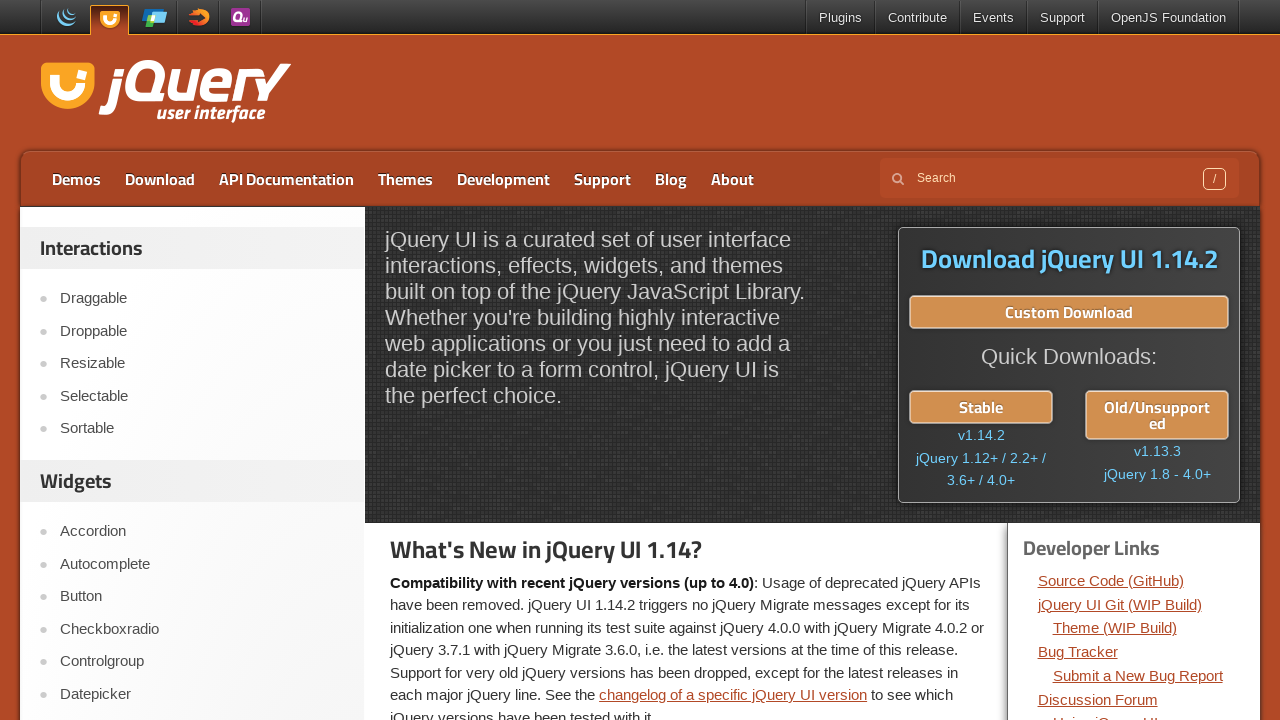

Performed right-click (context click) on the Droppable link at (202, 331) on xpath=//a[contains(text(),'Droppable')]
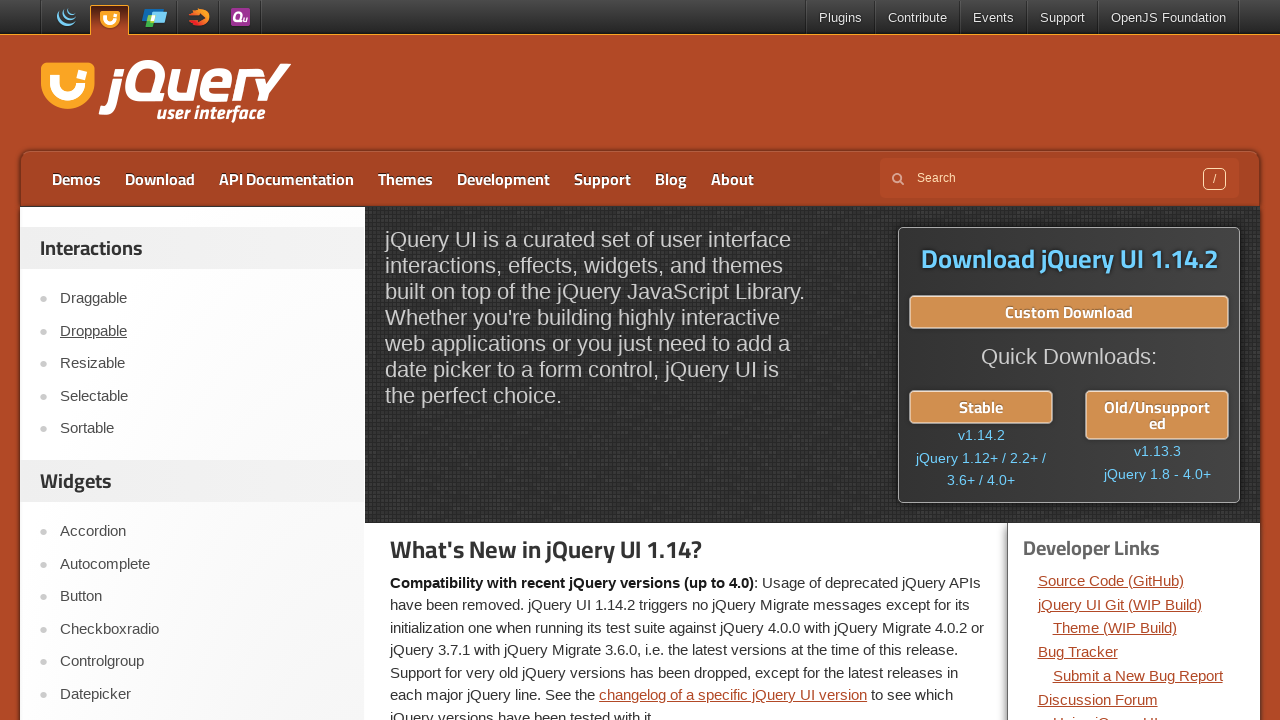

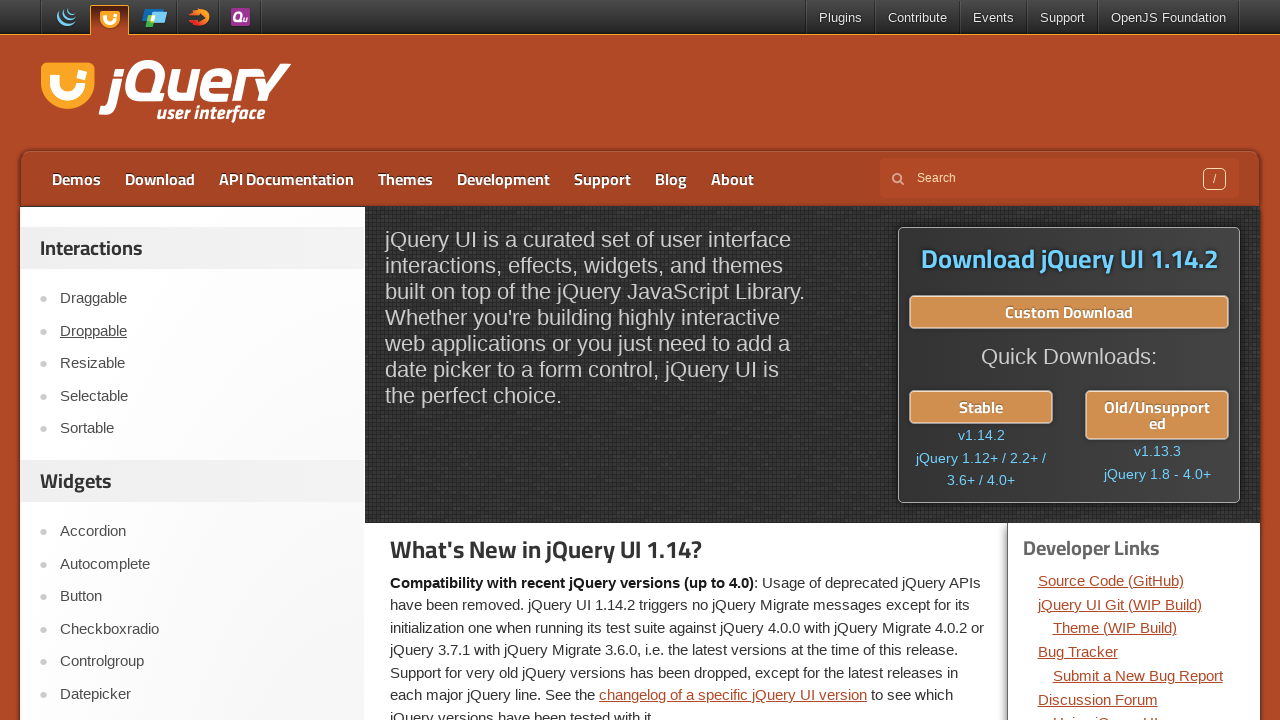